Creates todos, double-clicks to edit and verifies other controls are hidden during edit mode

Starting URL: https://demo.playwright.dev/todomvc

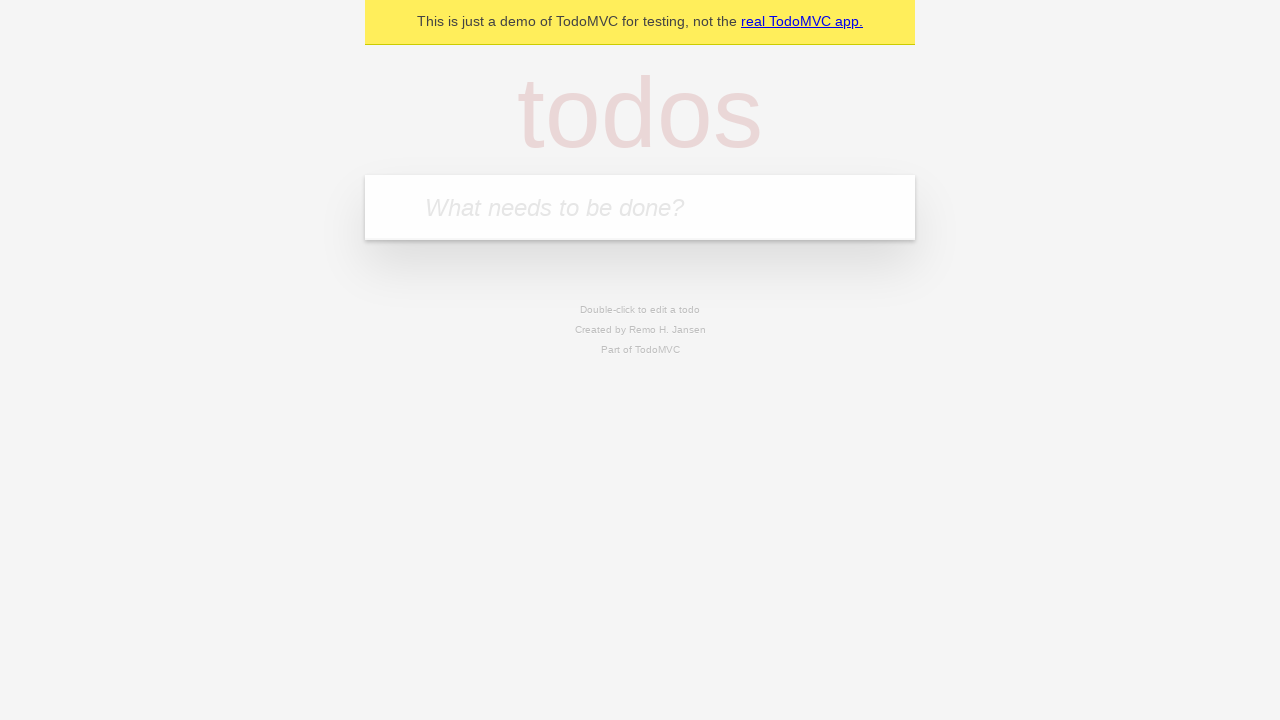

Filled new todo input with 'buy some cheese' on internal:attr=[placeholder="What needs to be done?"i]
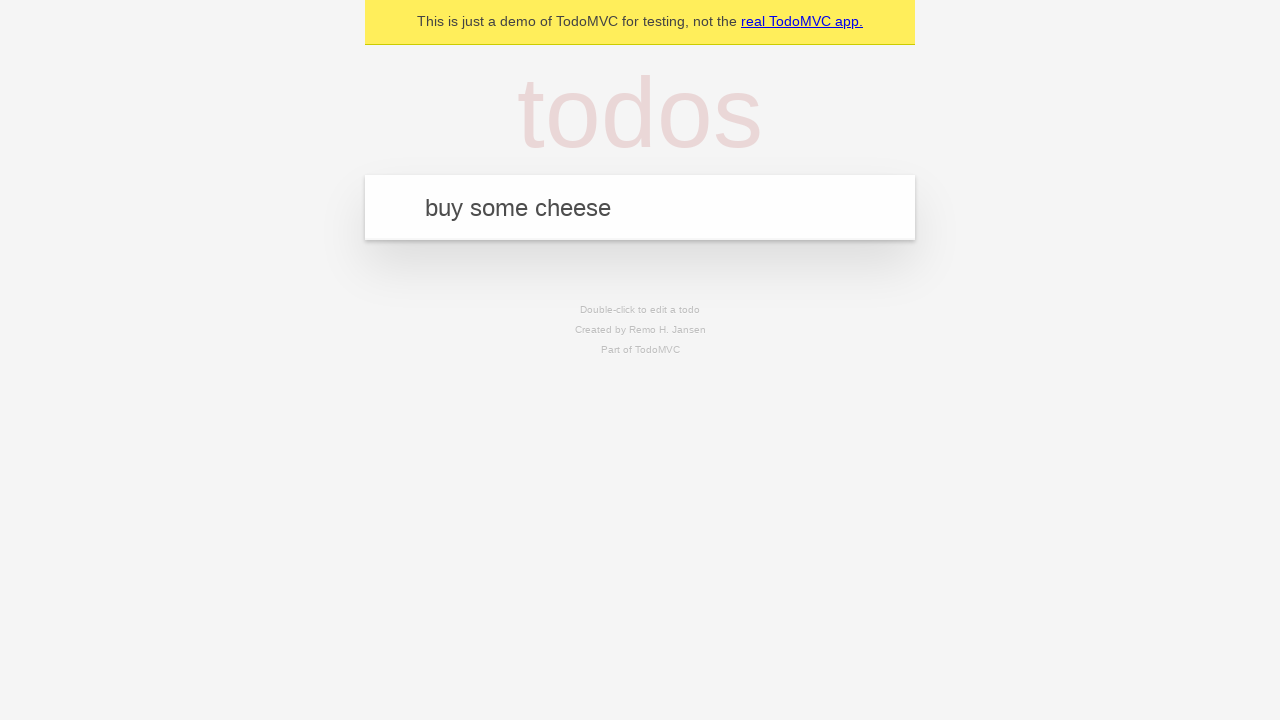

Pressed Enter to create todo 'buy some cheese' on internal:attr=[placeholder="What needs to be done?"i]
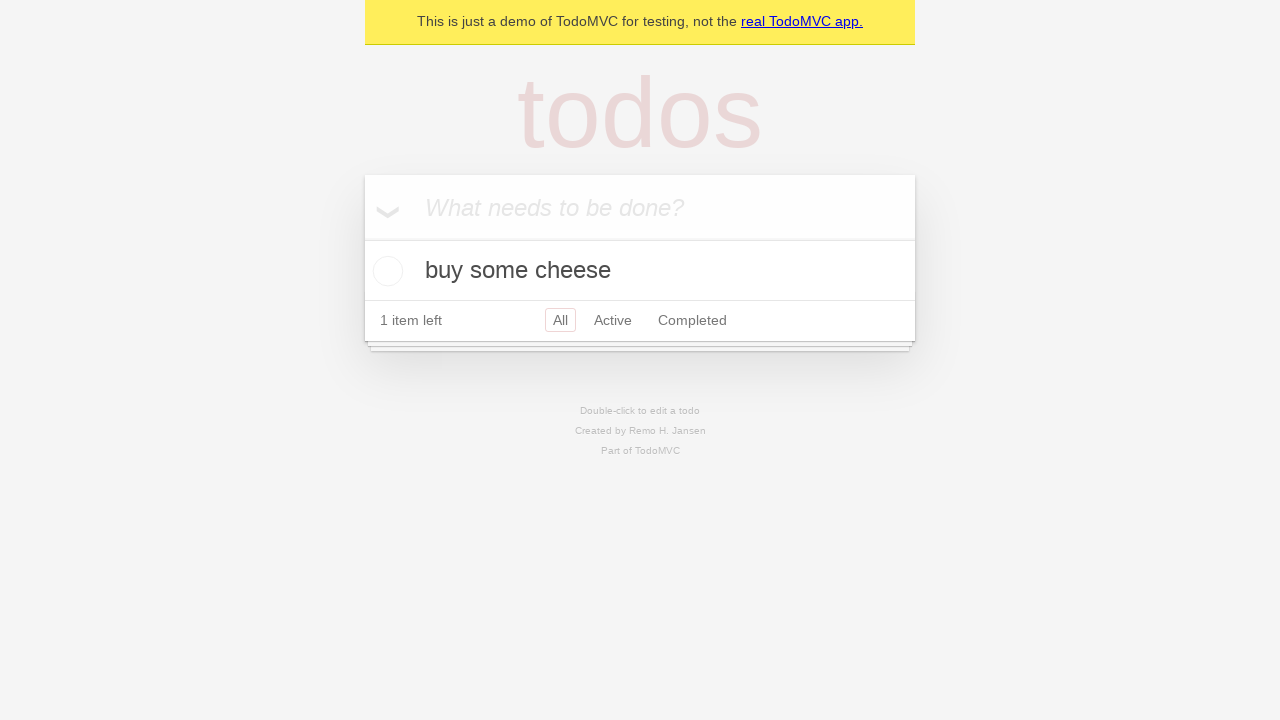

Filled new todo input with 'feed the cat' on internal:attr=[placeholder="What needs to be done?"i]
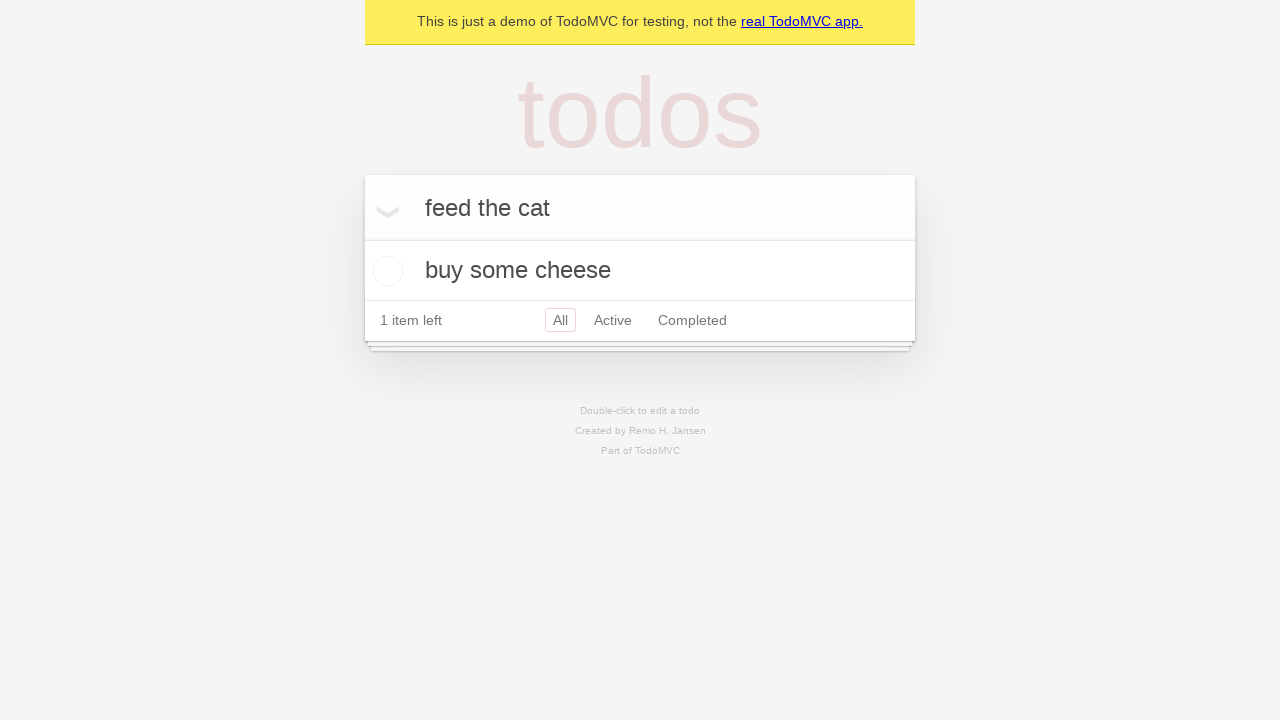

Pressed Enter to create todo 'feed the cat' on internal:attr=[placeholder="What needs to be done?"i]
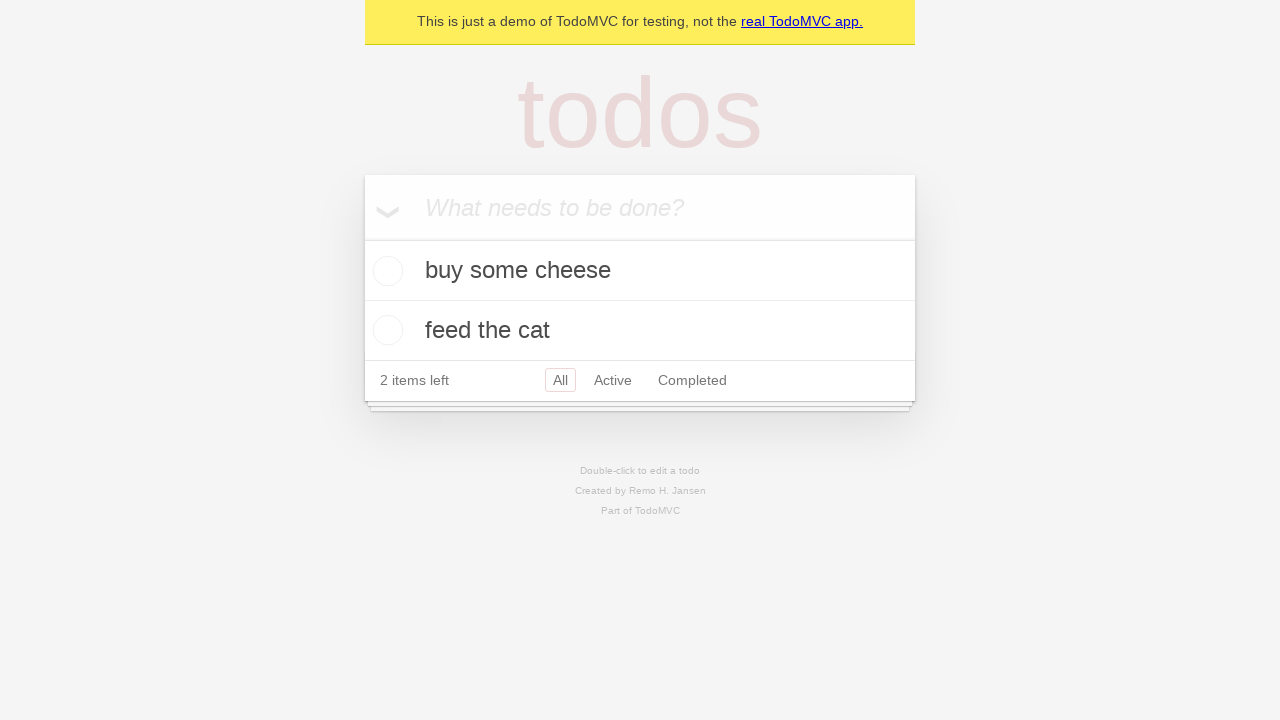

Filled new todo input with 'book a doctors appointment' on internal:attr=[placeholder="What needs to be done?"i]
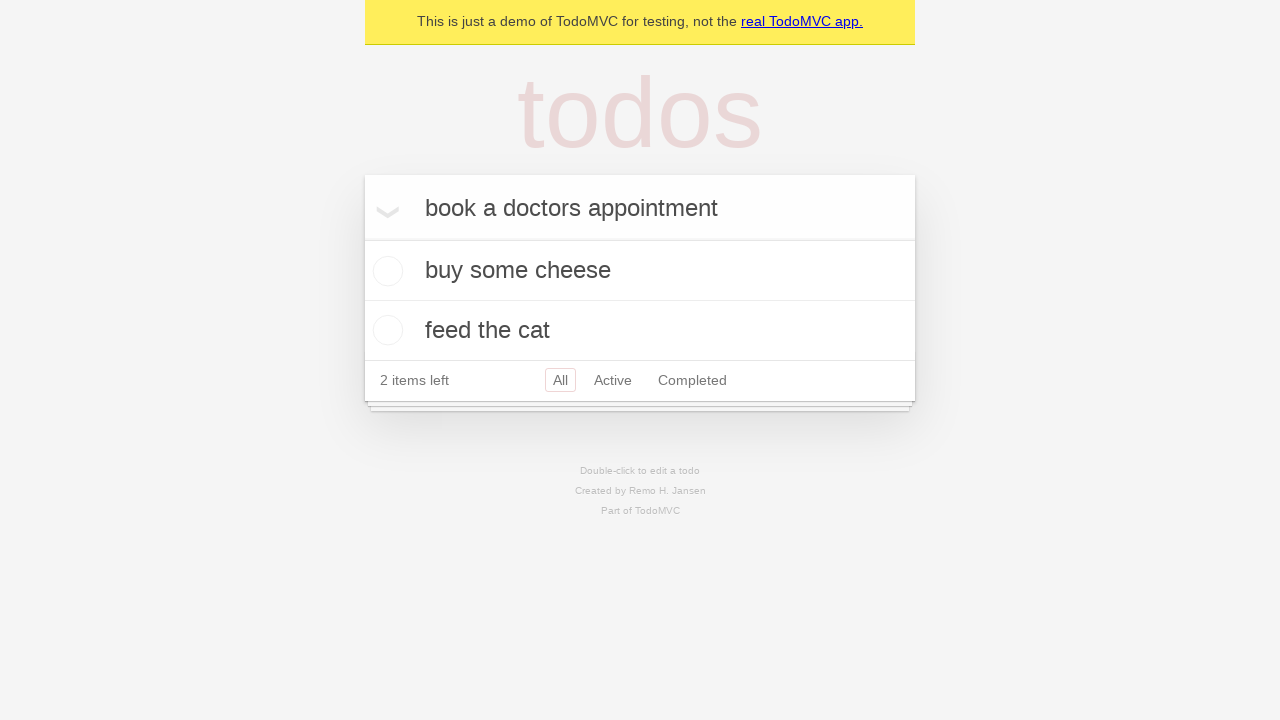

Pressed Enter to create todo 'book a doctors appointment' on internal:attr=[placeholder="What needs to be done?"i]
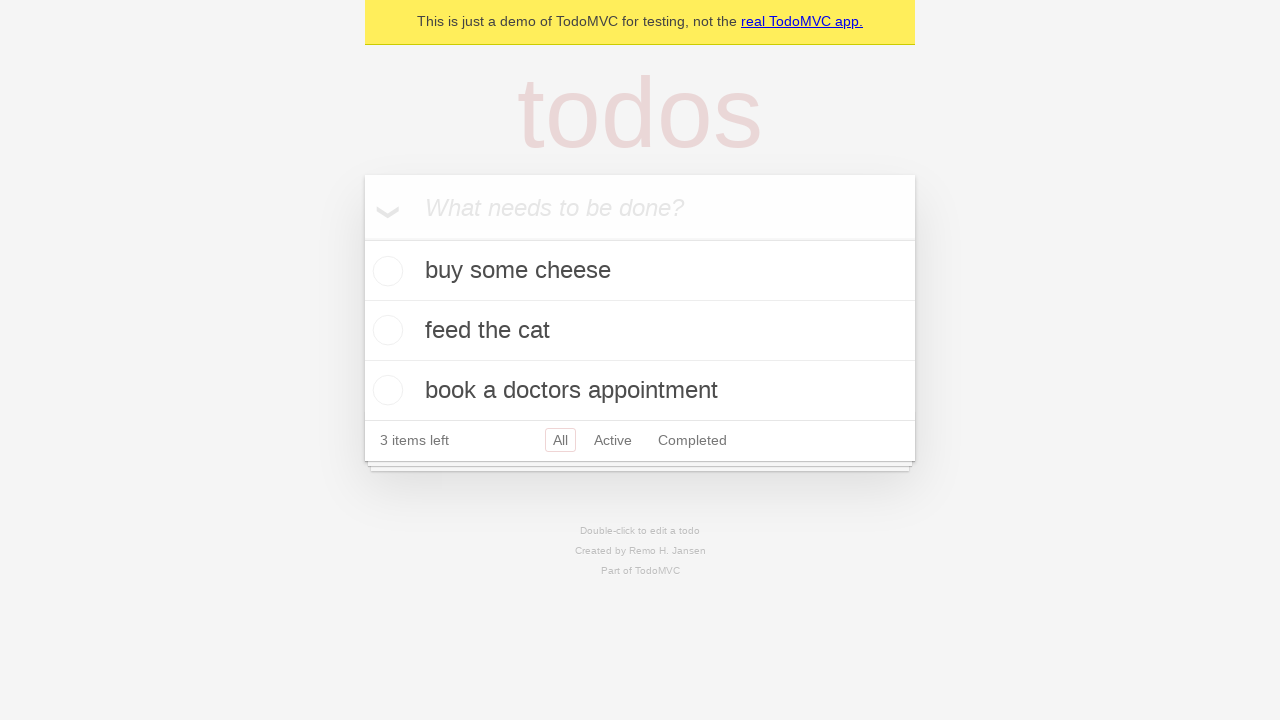

Double-clicked second todo item to enter edit mode at (640, 331) on internal:testid=[data-testid="todo-item"s] >> nth=1
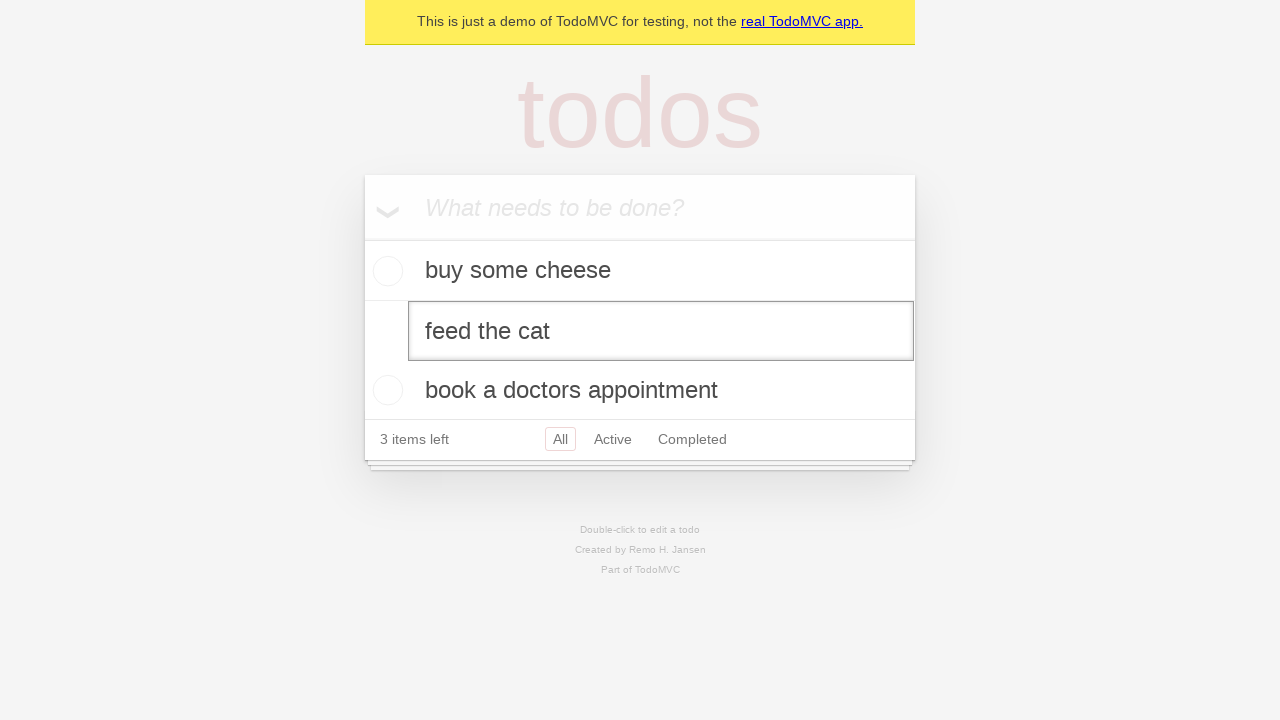

Verified checkbox is not visible in edit mode
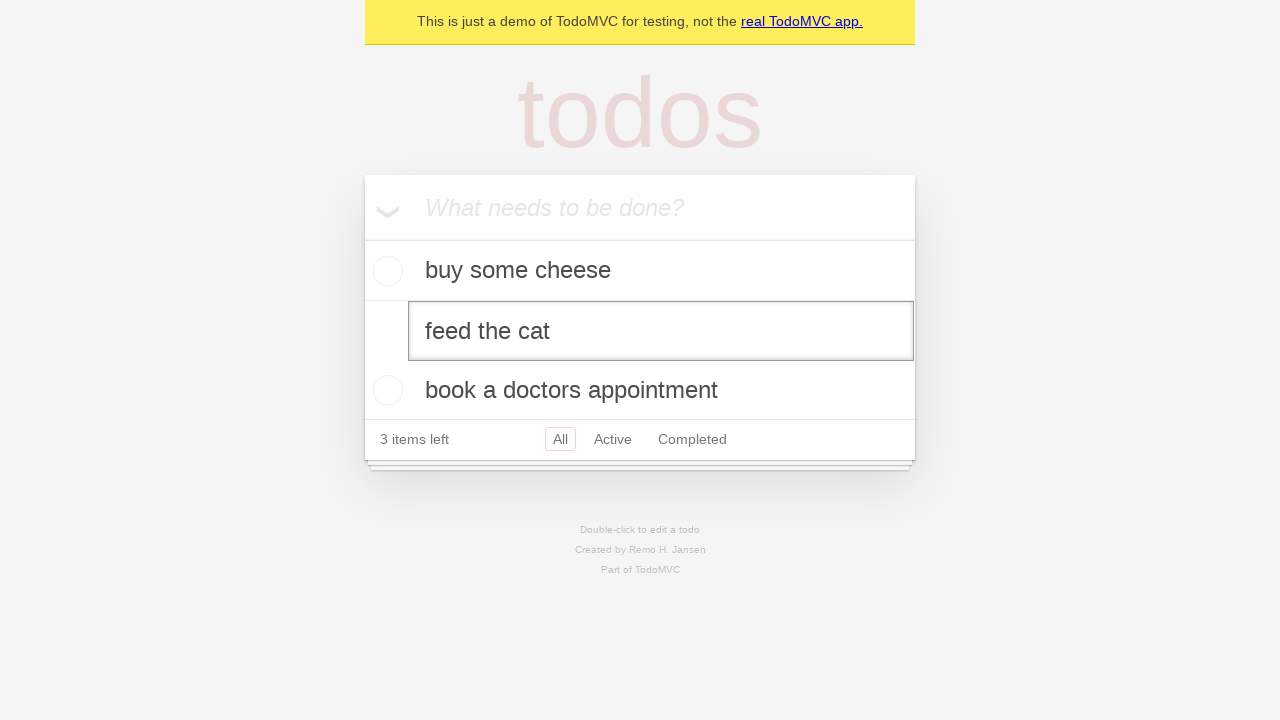

Verified todo label is not visible in edit mode
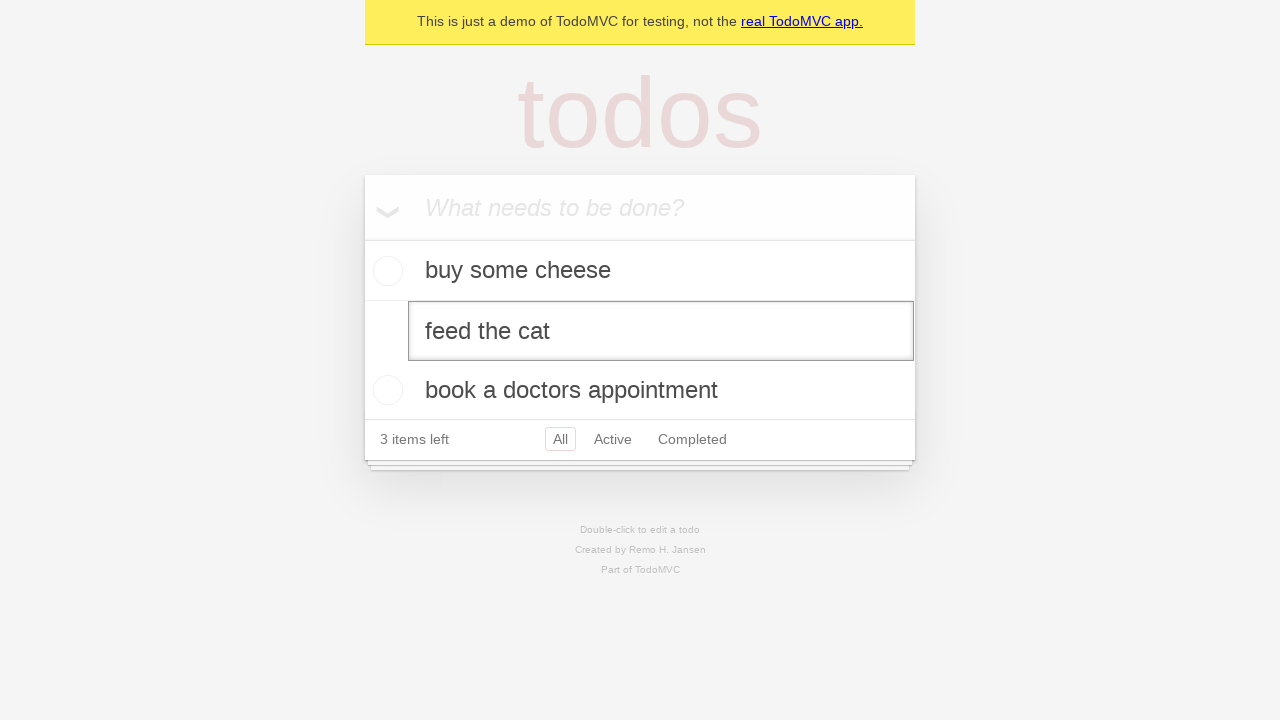

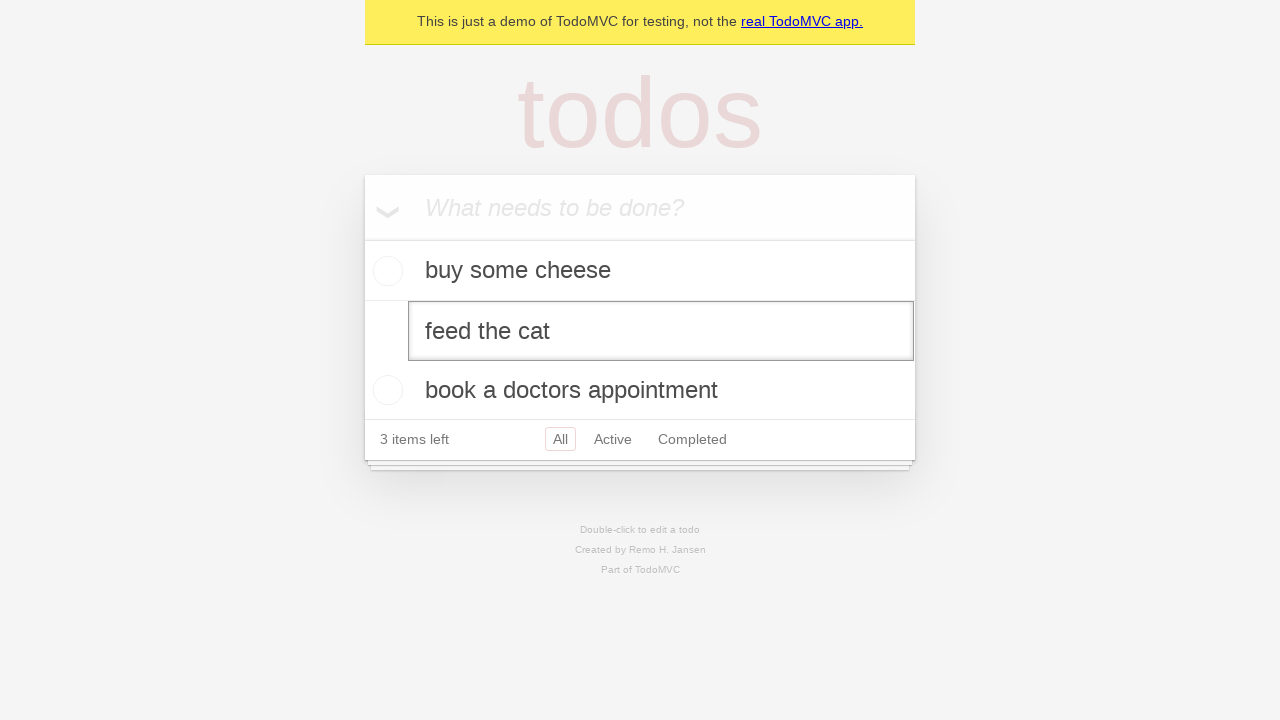